Tests dropdown selection functionality using different methods (index, value, visible text) and verifies dropdown options

Starting URL: https://the-internet.herokuapp.com/dropdown

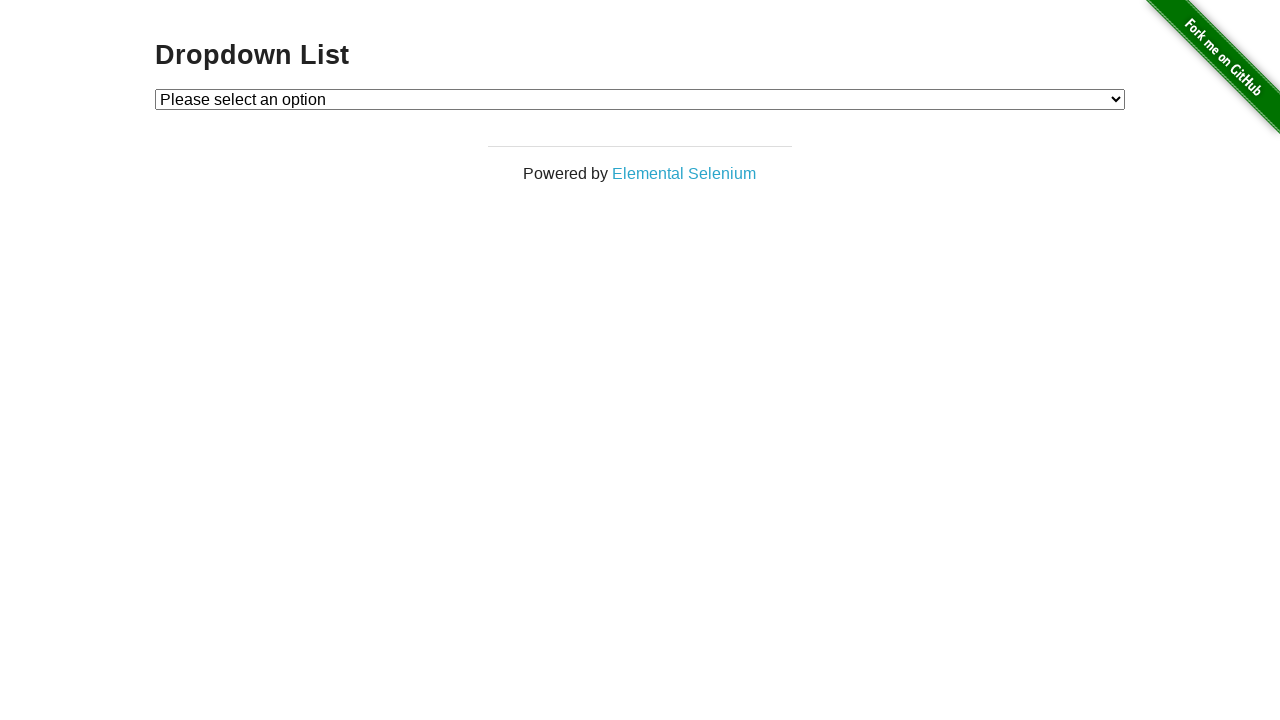

Located dropdown element with id 'dropdown'
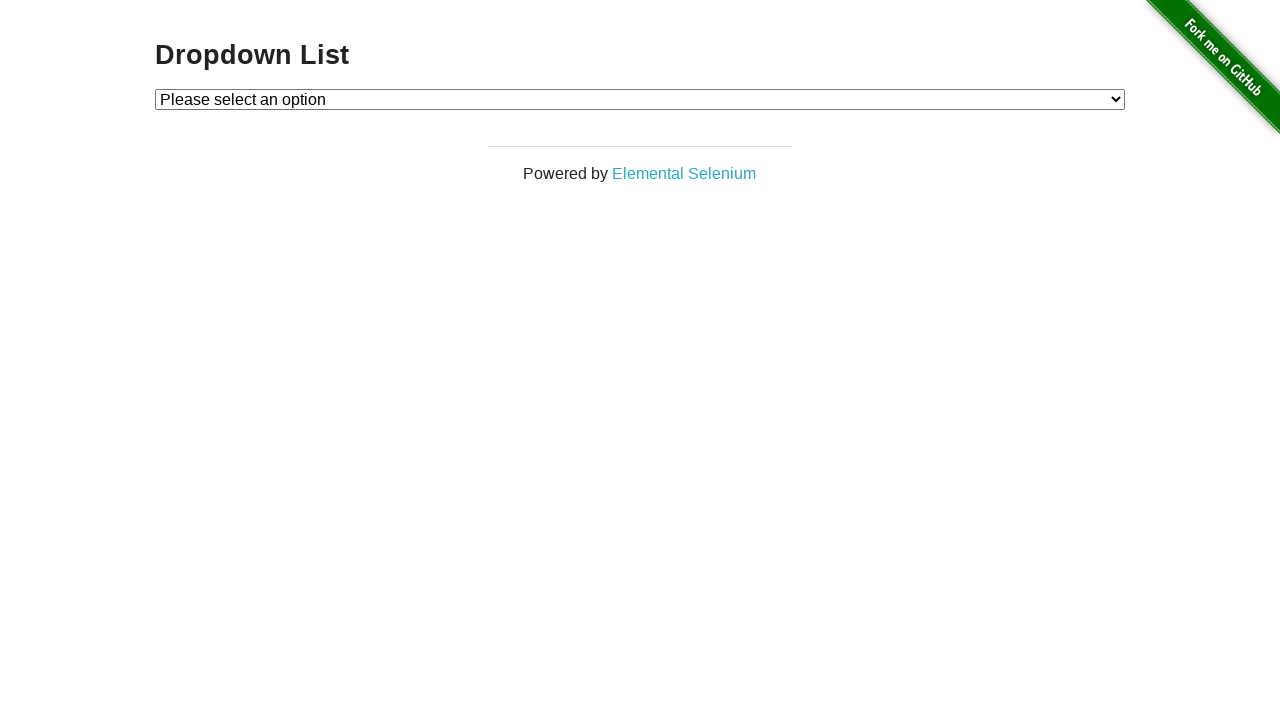

Selected 'Option 1' from dropdown using label on select#dropdown
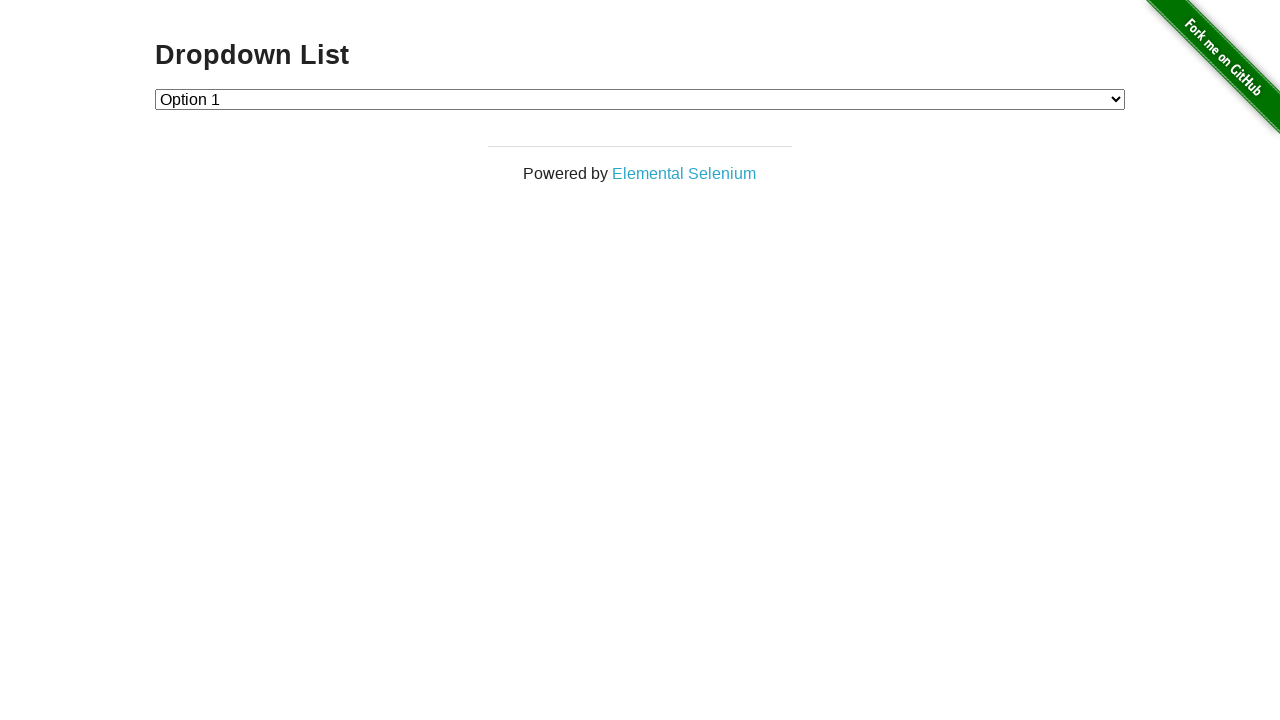

Selected option with value '2' from dropdown on select#dropdown
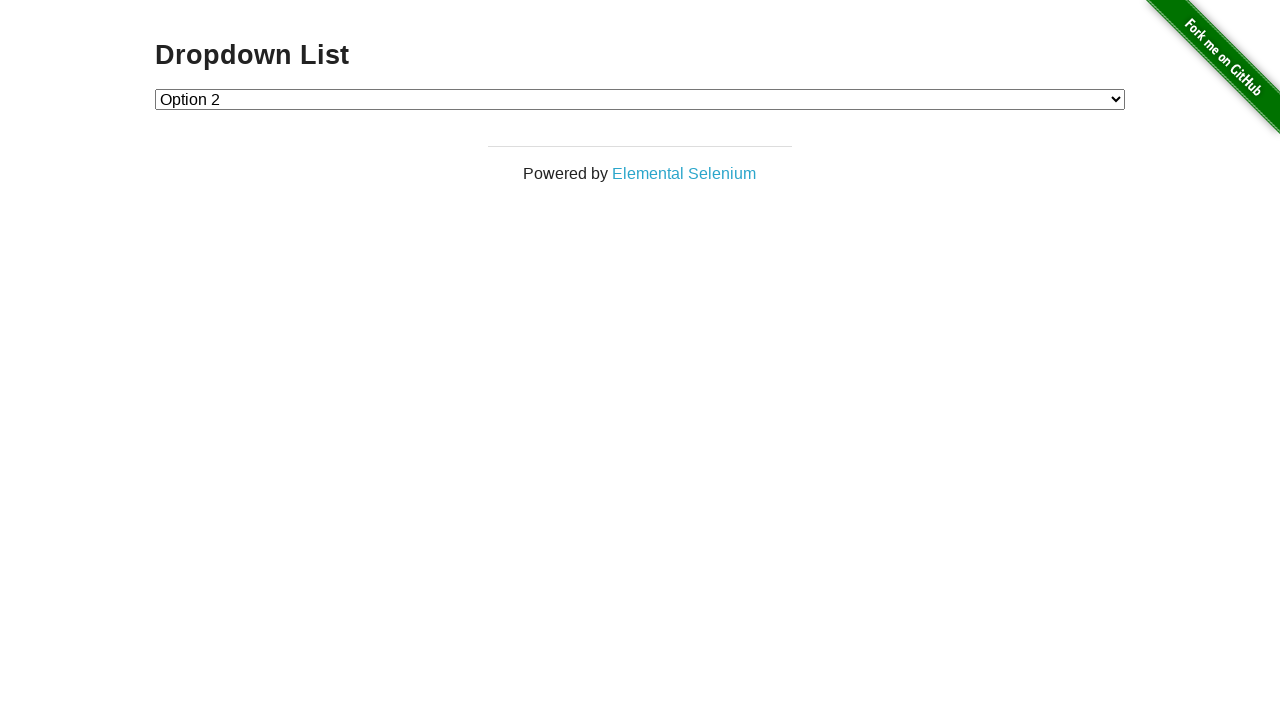

Selected 'Option 1' from dropdown again using label on select#dropdown
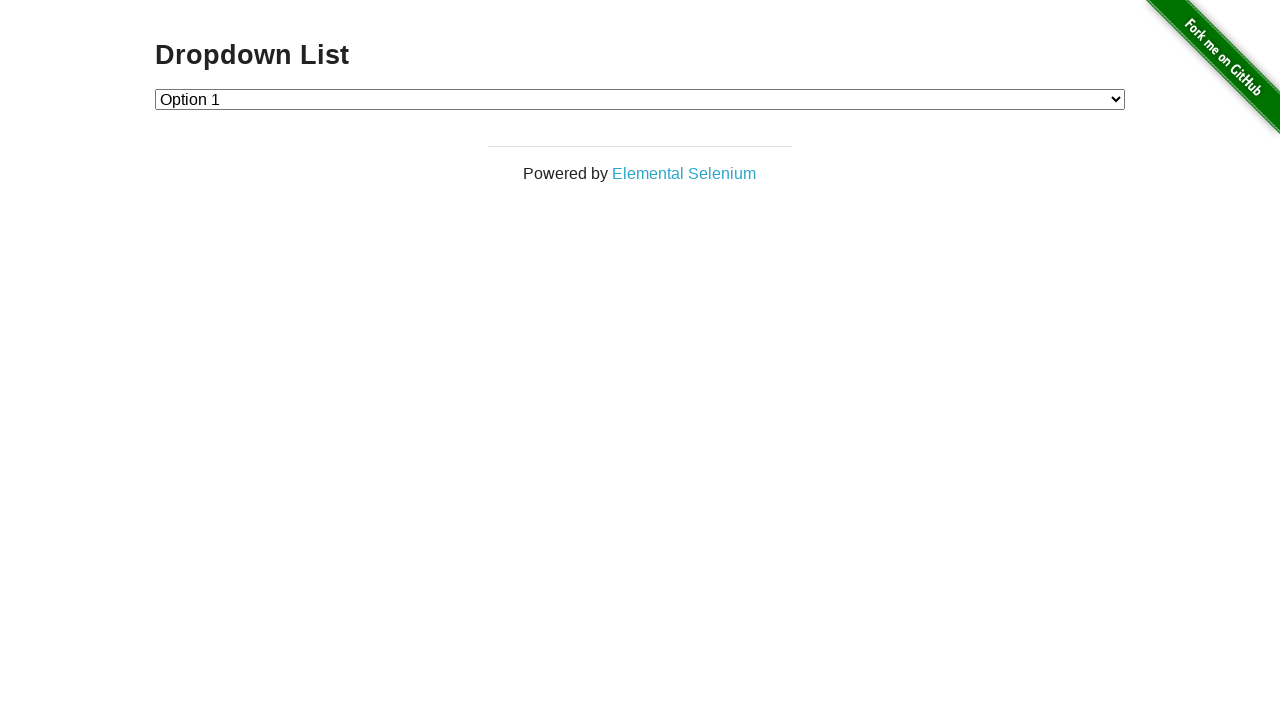

Retrieved all option elements from dropdown
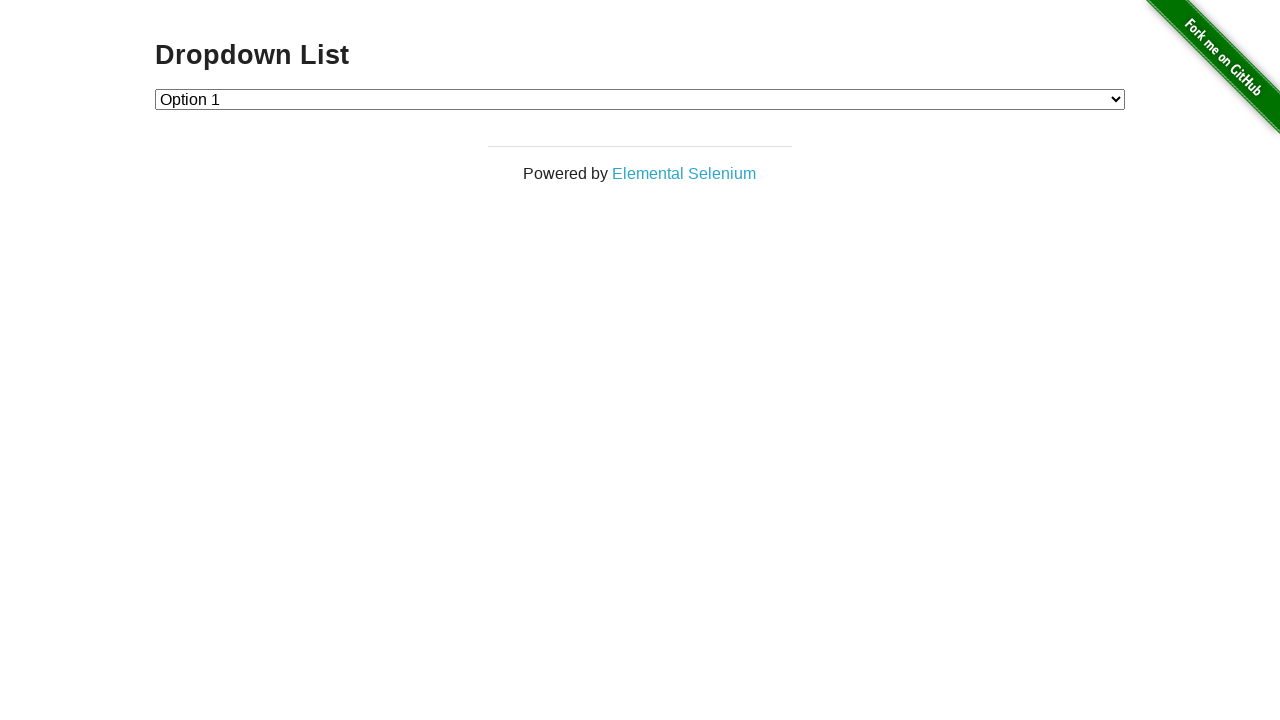

Dropdown verification failed: found 3 elements instead of 4
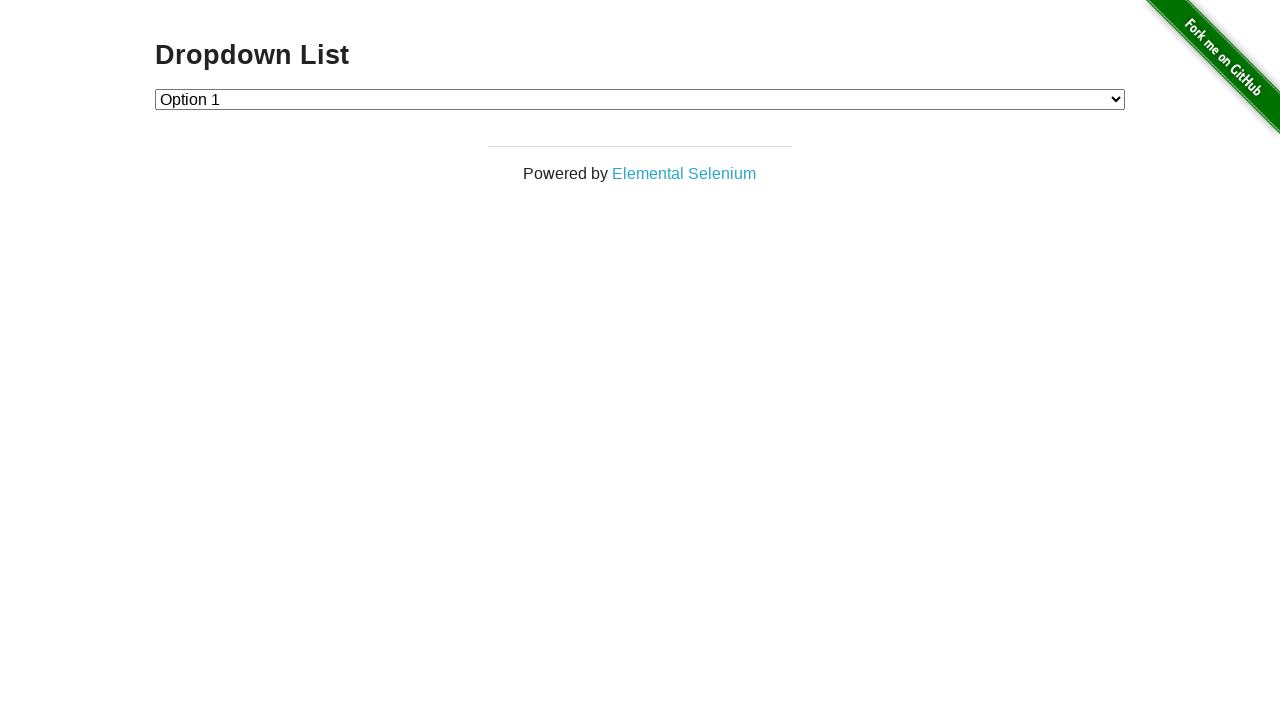

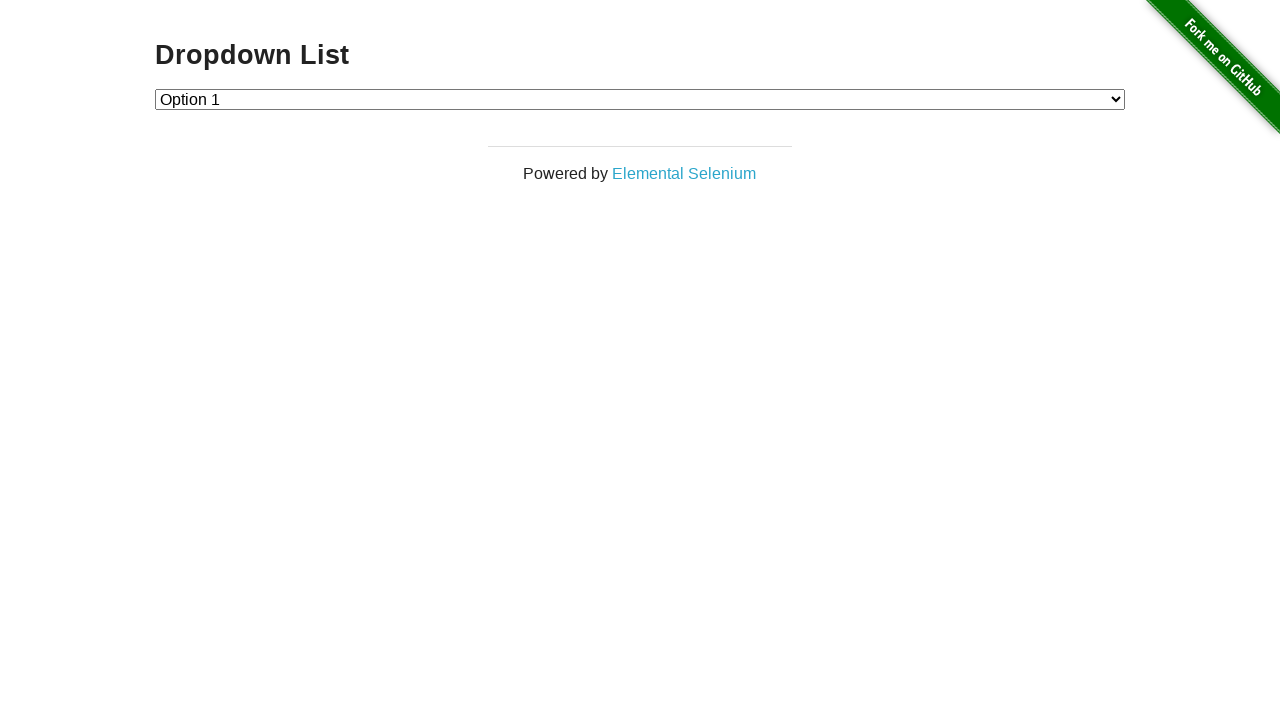